Tests an explicit wait scenario by waiting for a price to change to $100, clicking a book button, calculating a mathematical answer based on a displayed value, and submitting the solution

Starting URL: http://suninjuly.github.io/explicit_wait2.html

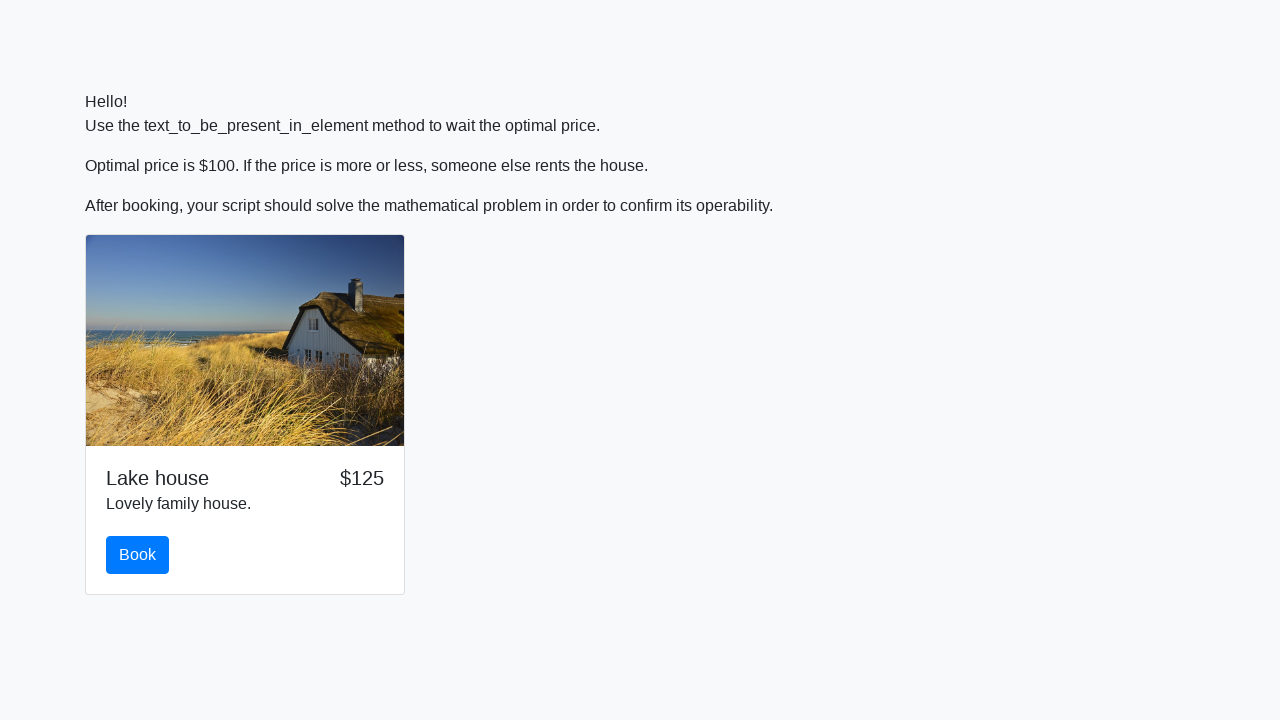

Waited for price to change to $100
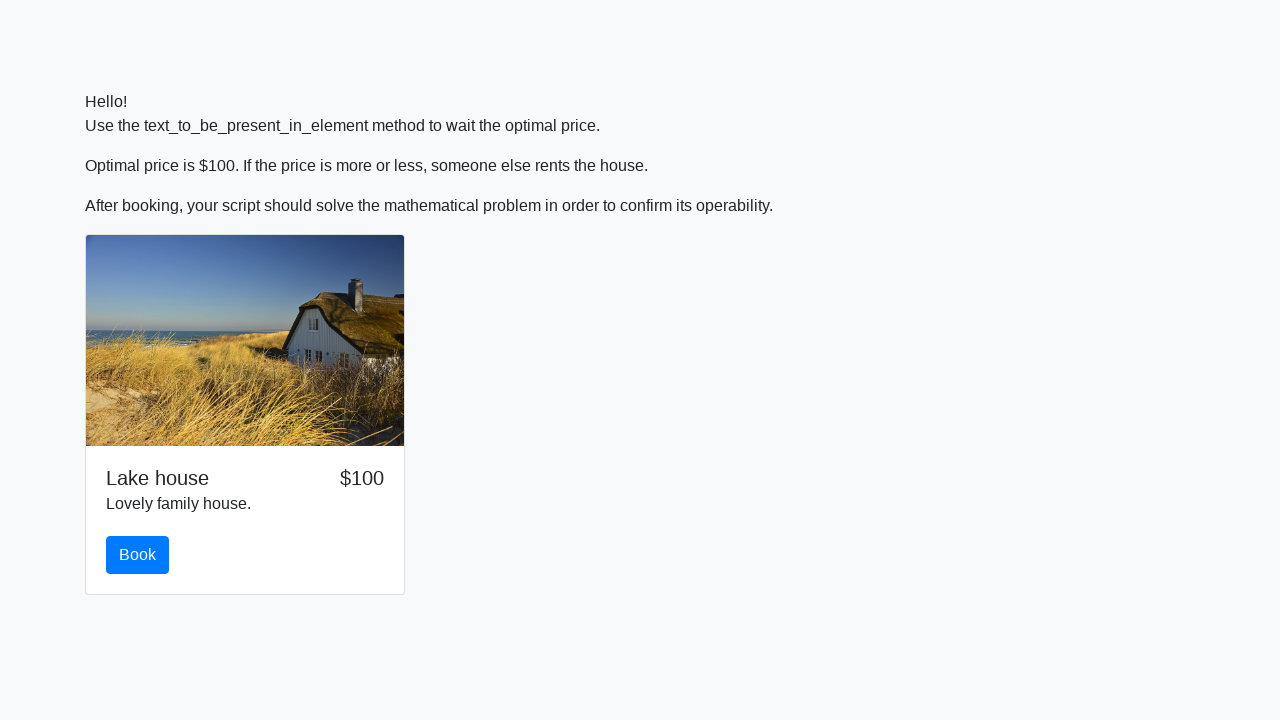

Clicked the book button at (138, 555) on #book
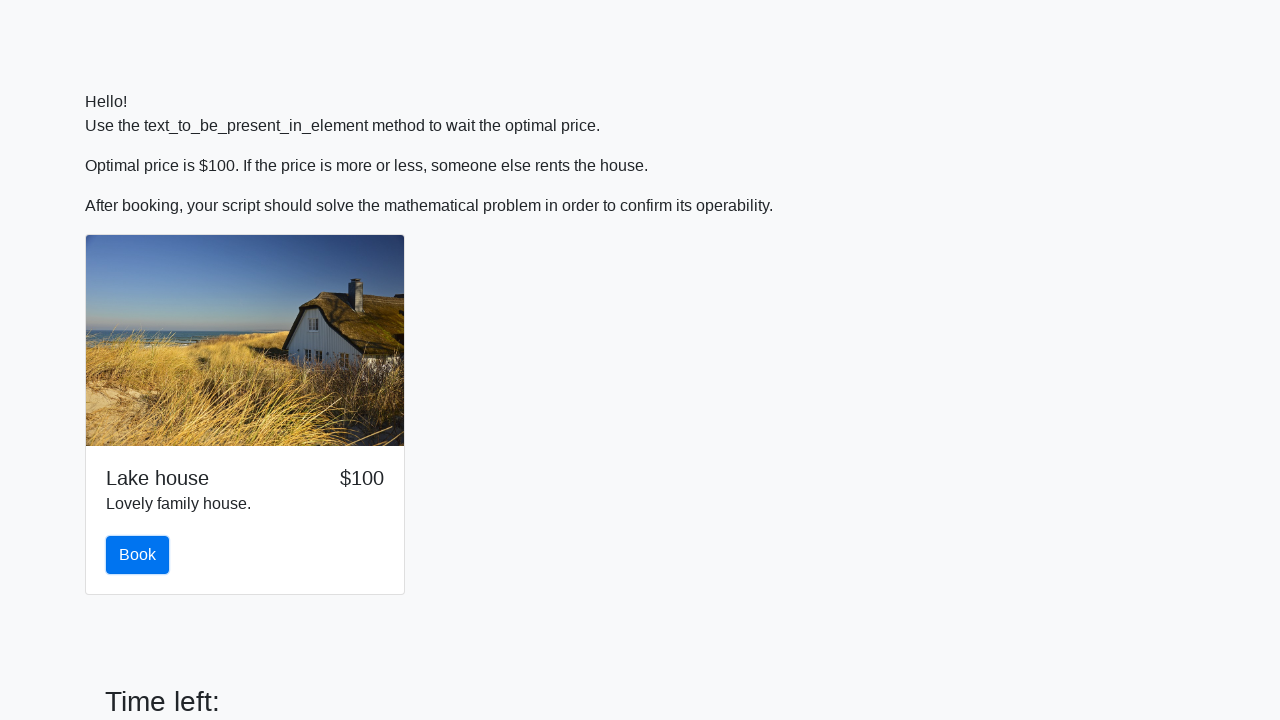

Retrieved input value for calculation: 691
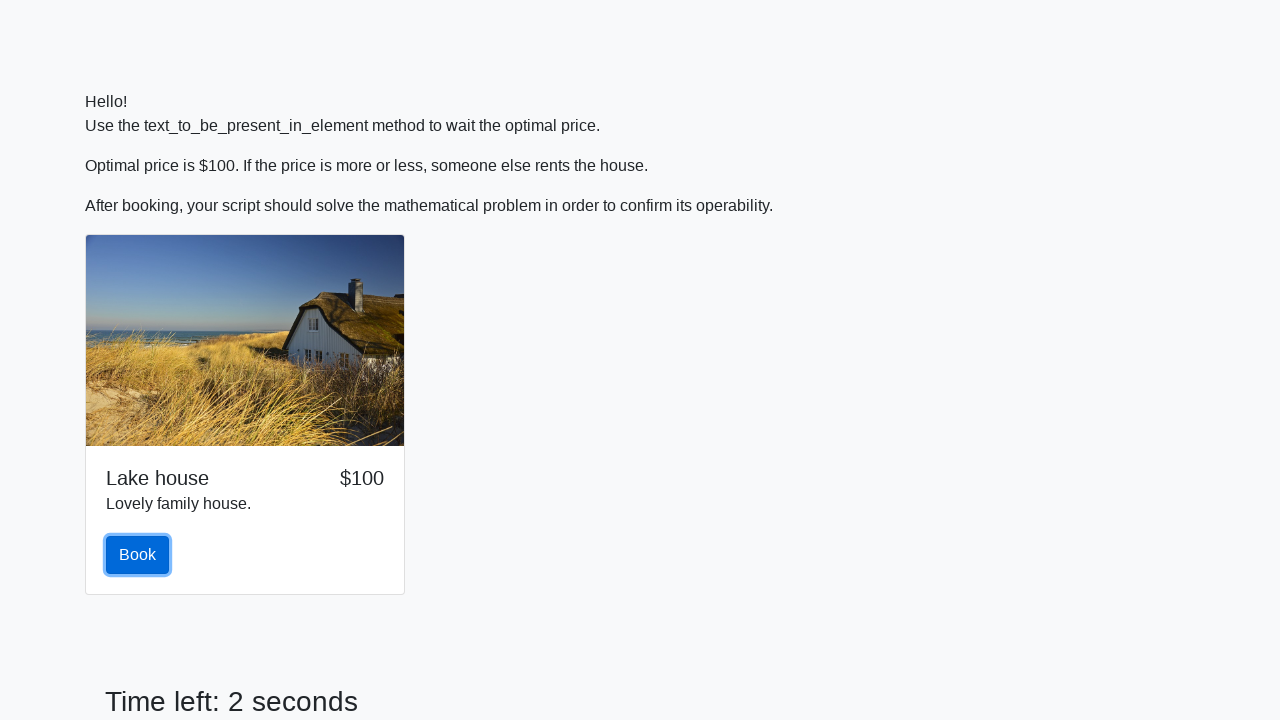

Calculated and filled answer field with value: 0.5865699361066962 on #answer
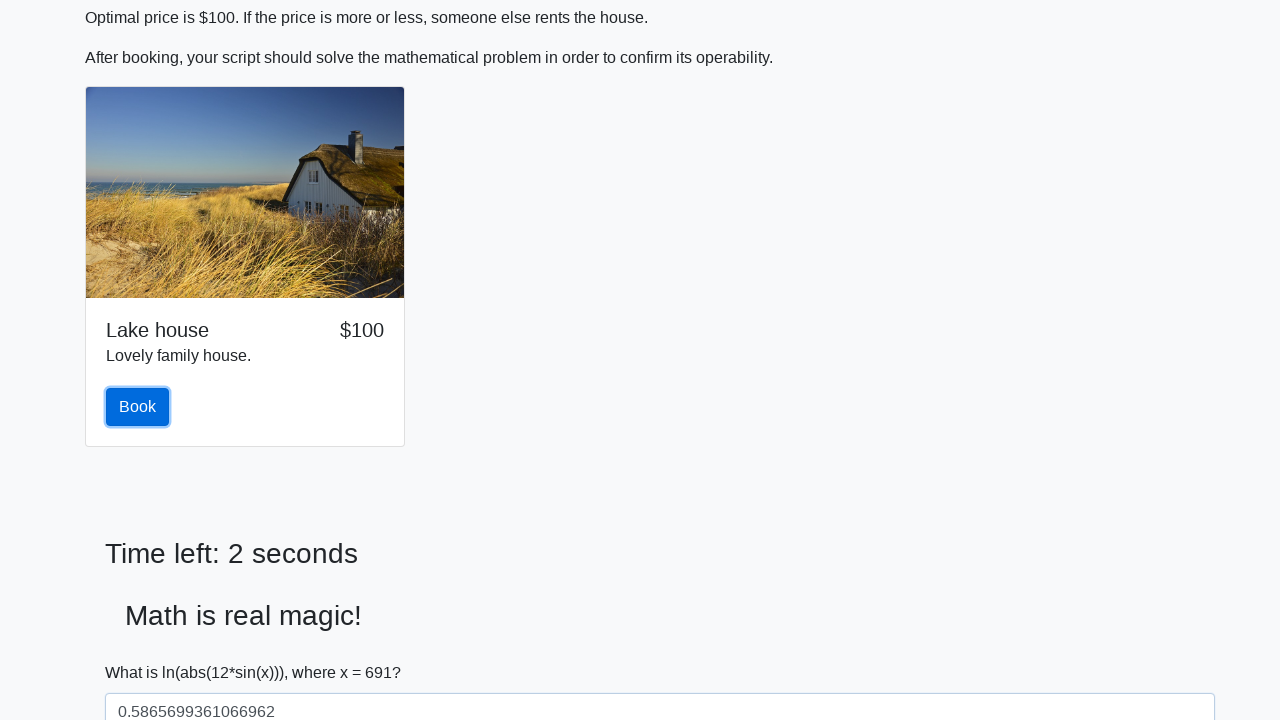

Clicked the solve button to submit the solution at (143, 651) on #solve
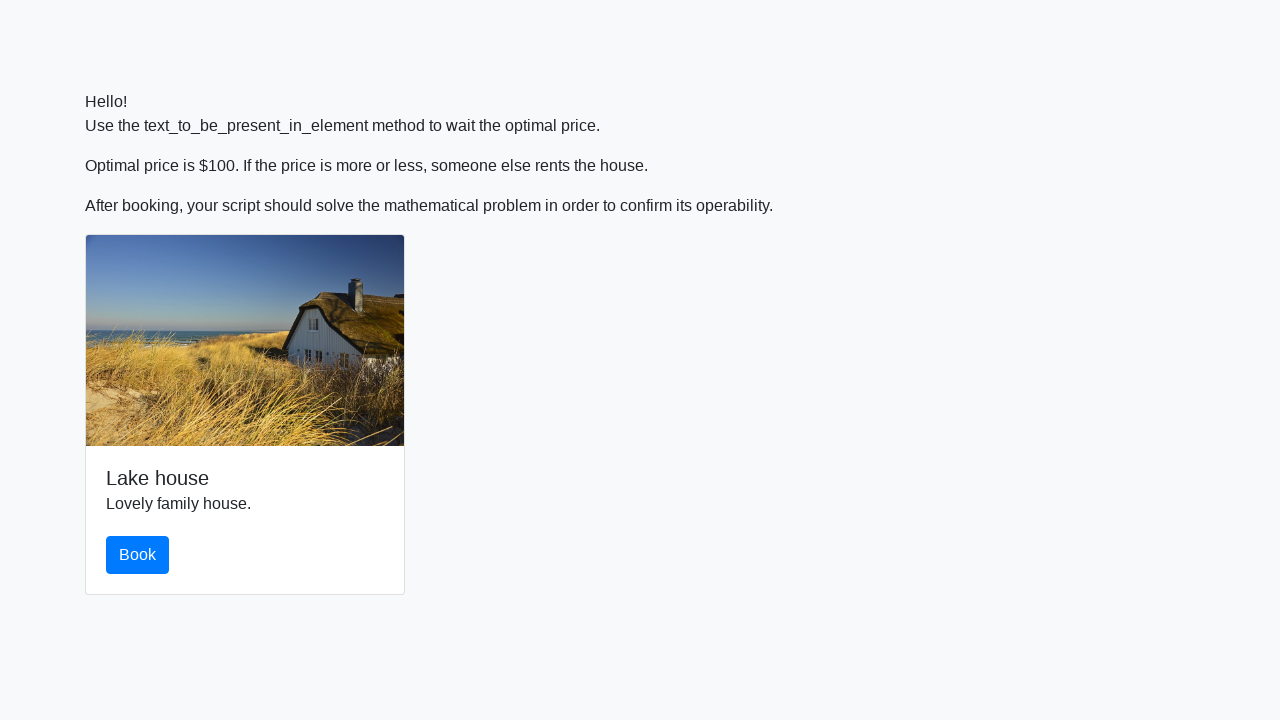

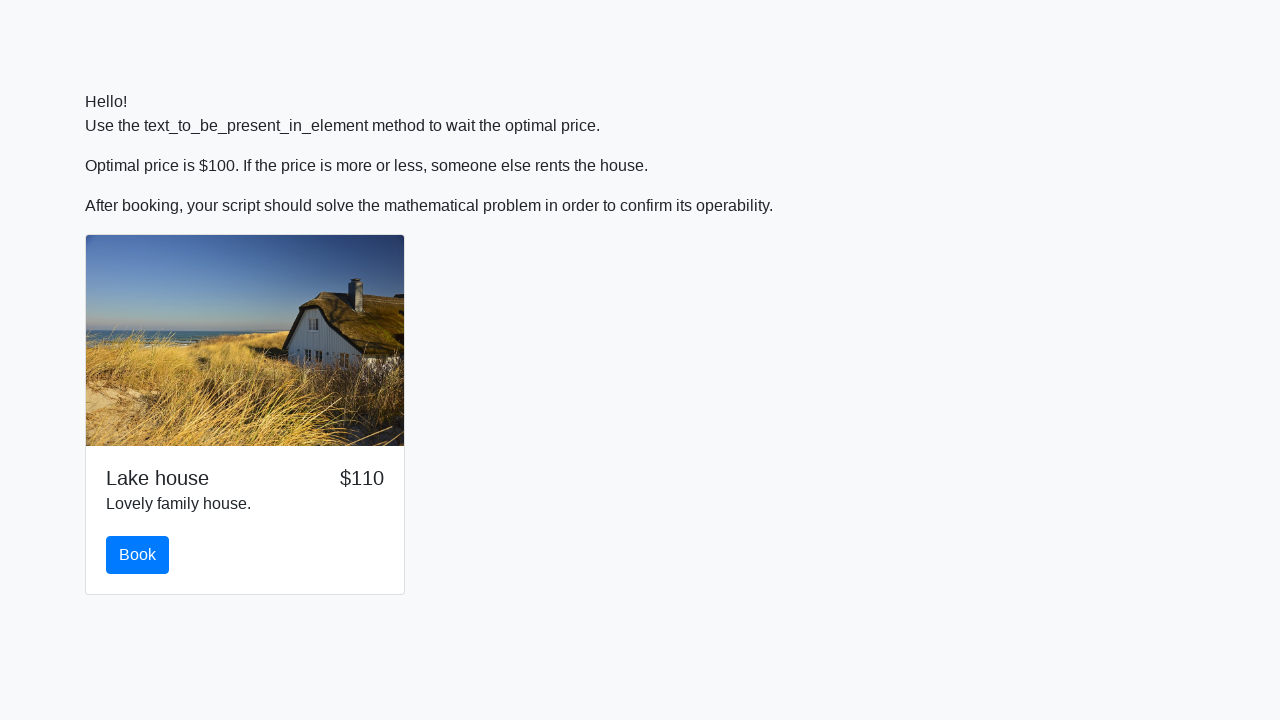